Tests radio button selection by clicking on the Hockey radio button and verifying it is selected

Starting URL: https://practice.cydeo.com/radio_buttons

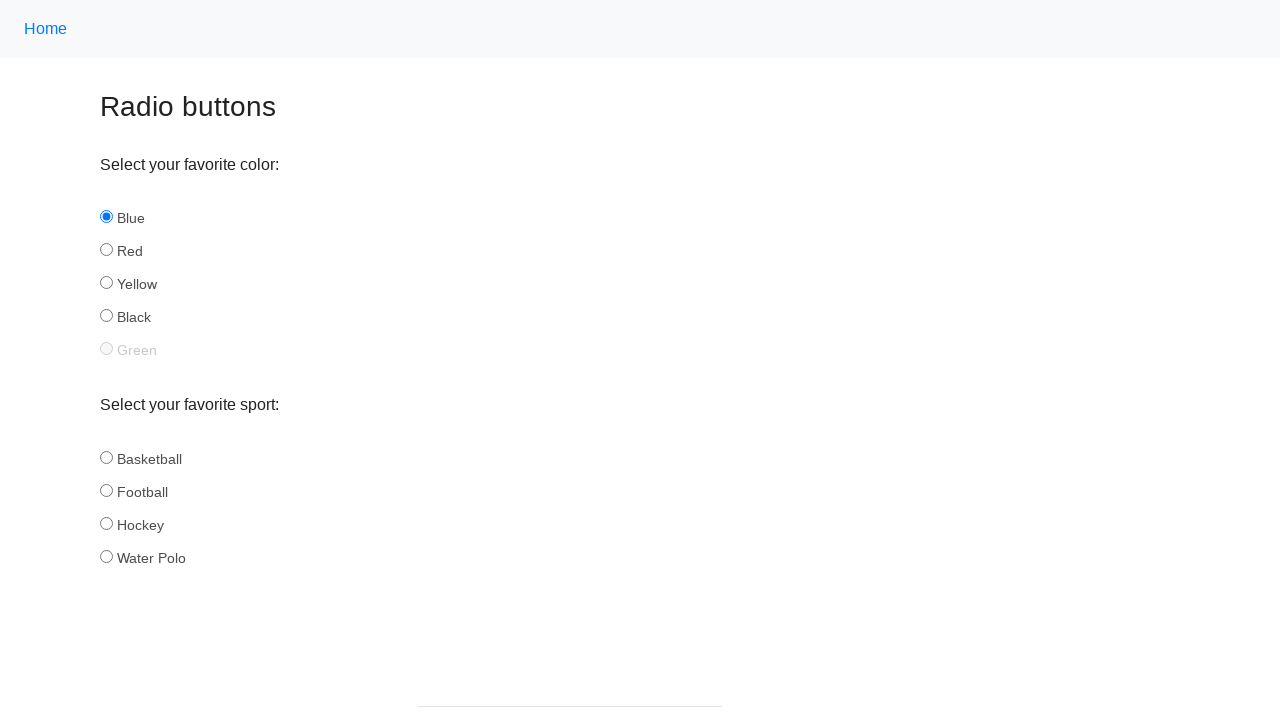

Clicked the Hockey radio button at (106, 523) on input#hockey
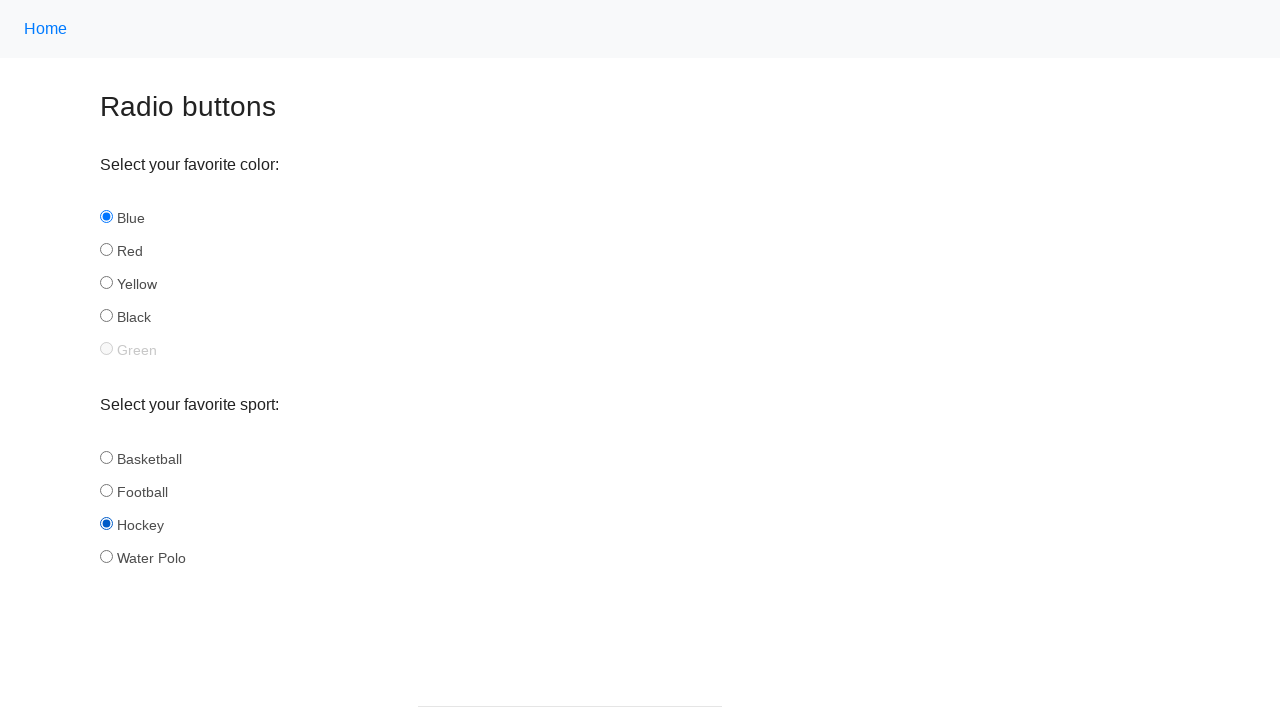

Verified that Hockey radio button is selected
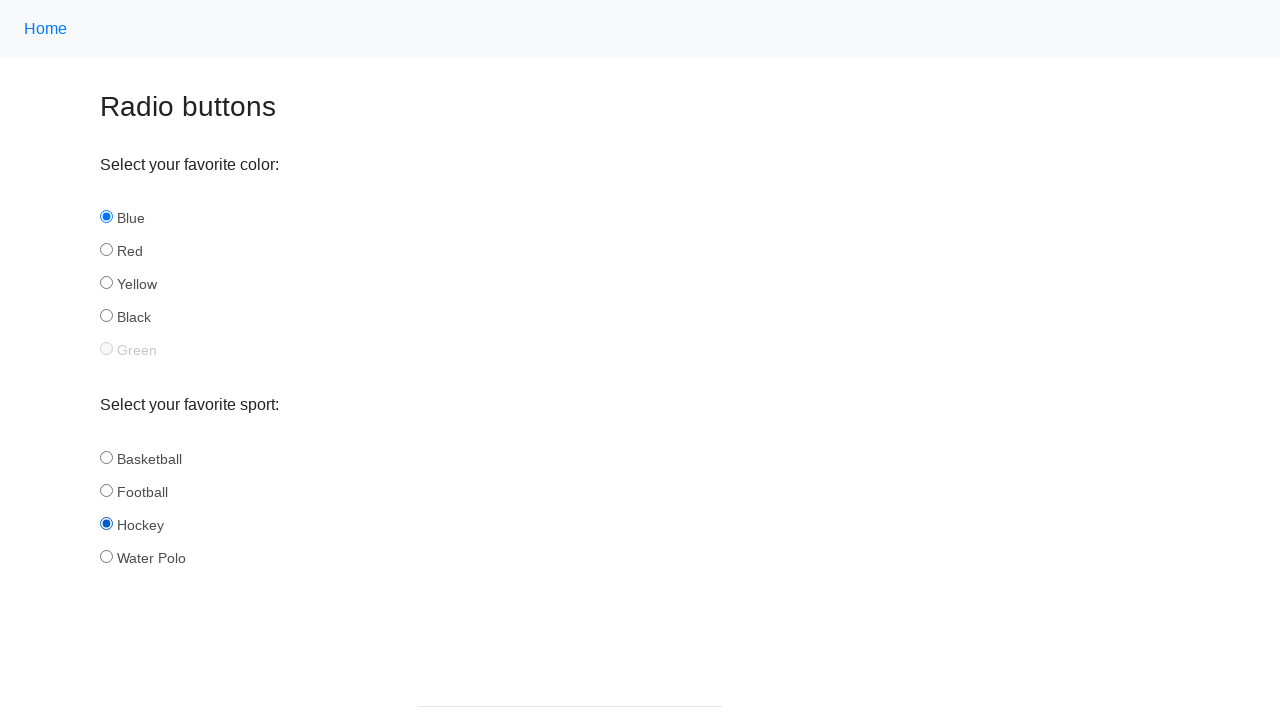

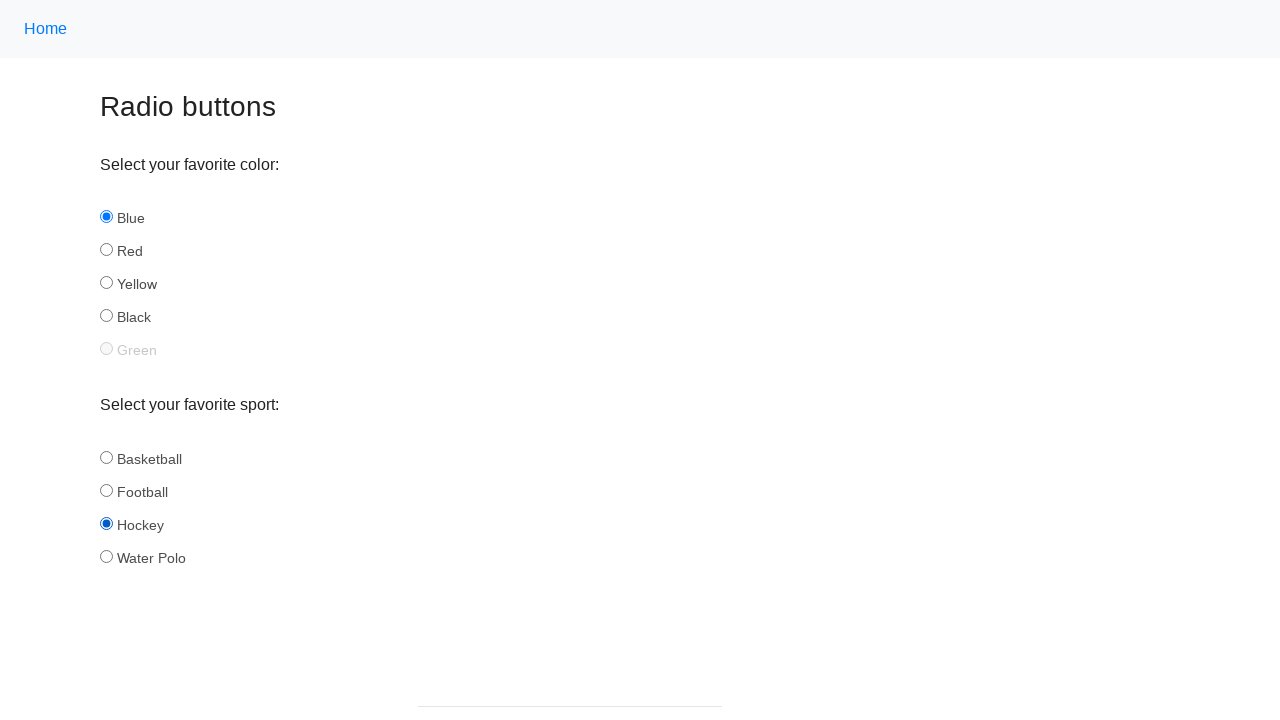